Tests window handling by clicking a Twitter link that opens in a new window, switching between parent and child windows

Starting URL: https://opensource-demo.orangehrmlive.com/

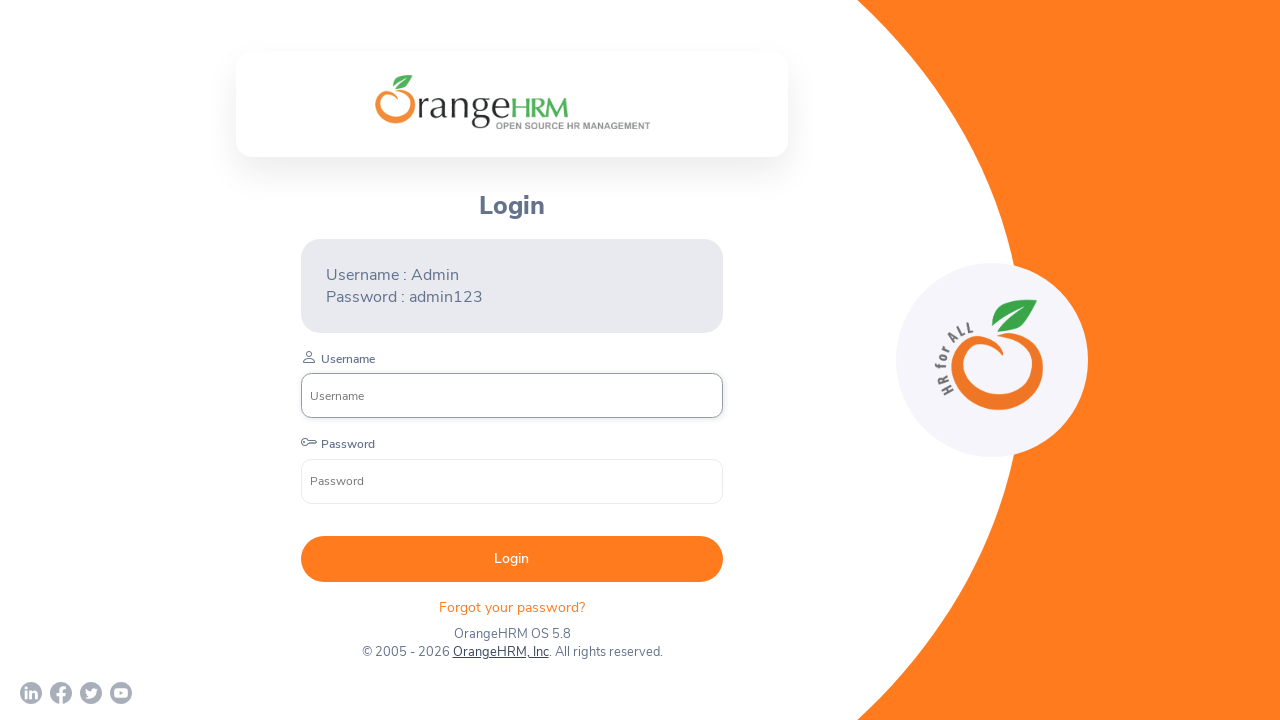

Clicked Twitter link and new window opened at (91, 693) on a[href*='twitter']
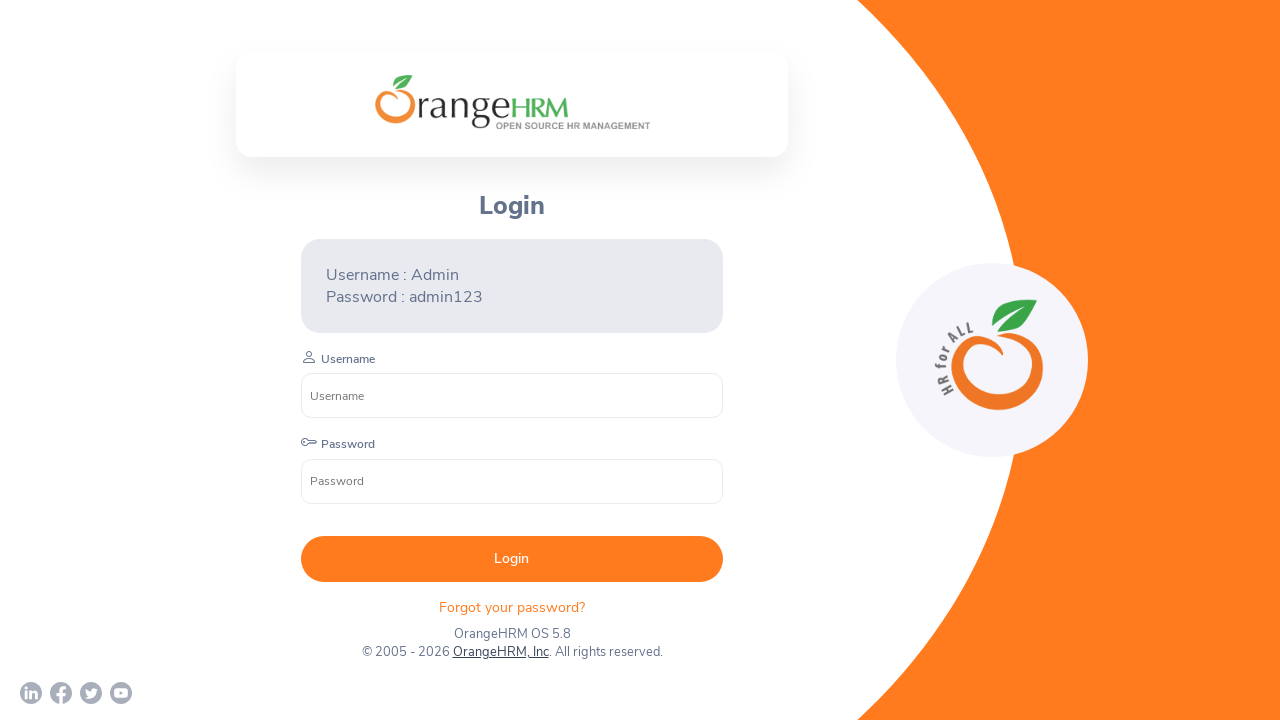

Retrieved parent window title: OrangeHRM
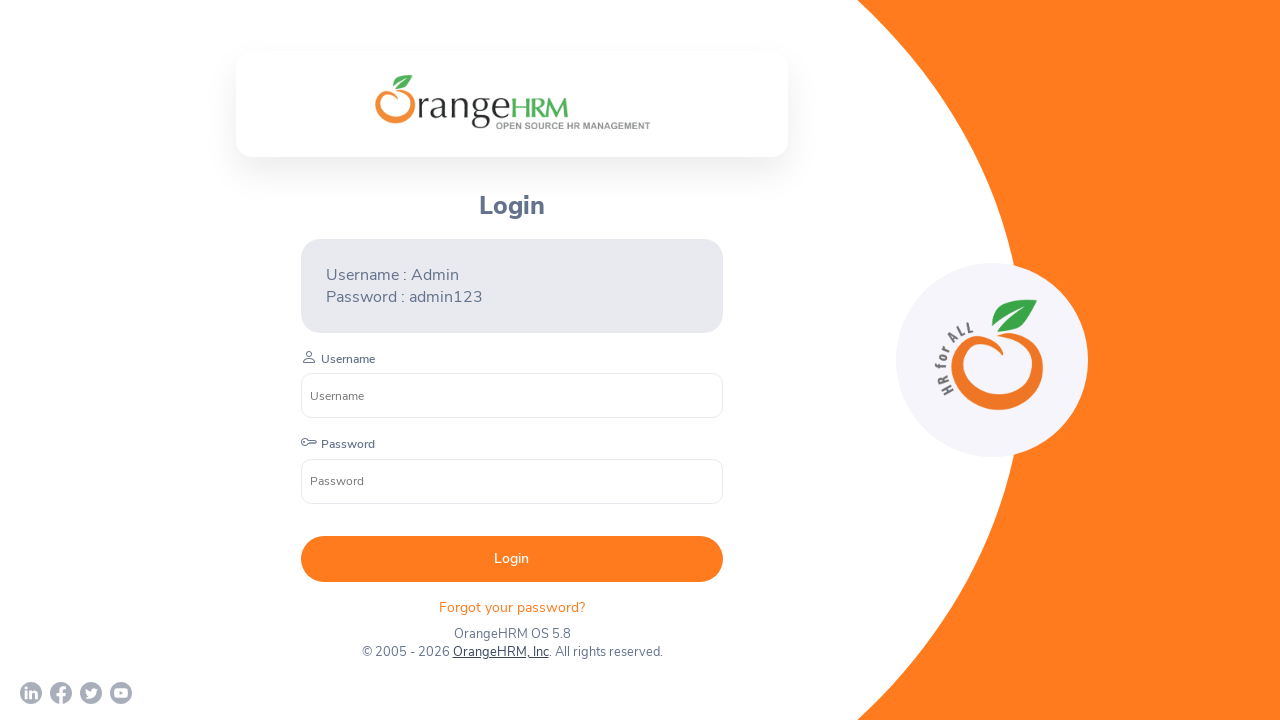

Retrieved child window title: 
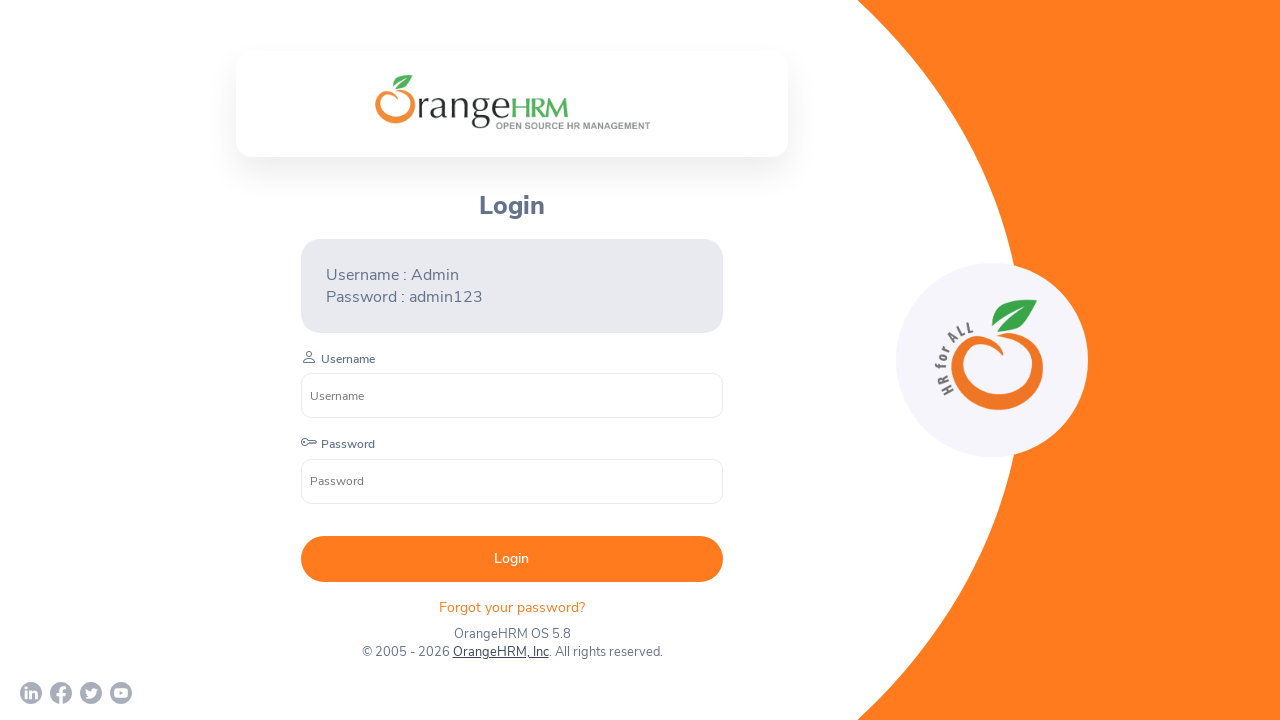

Switched back to parent window
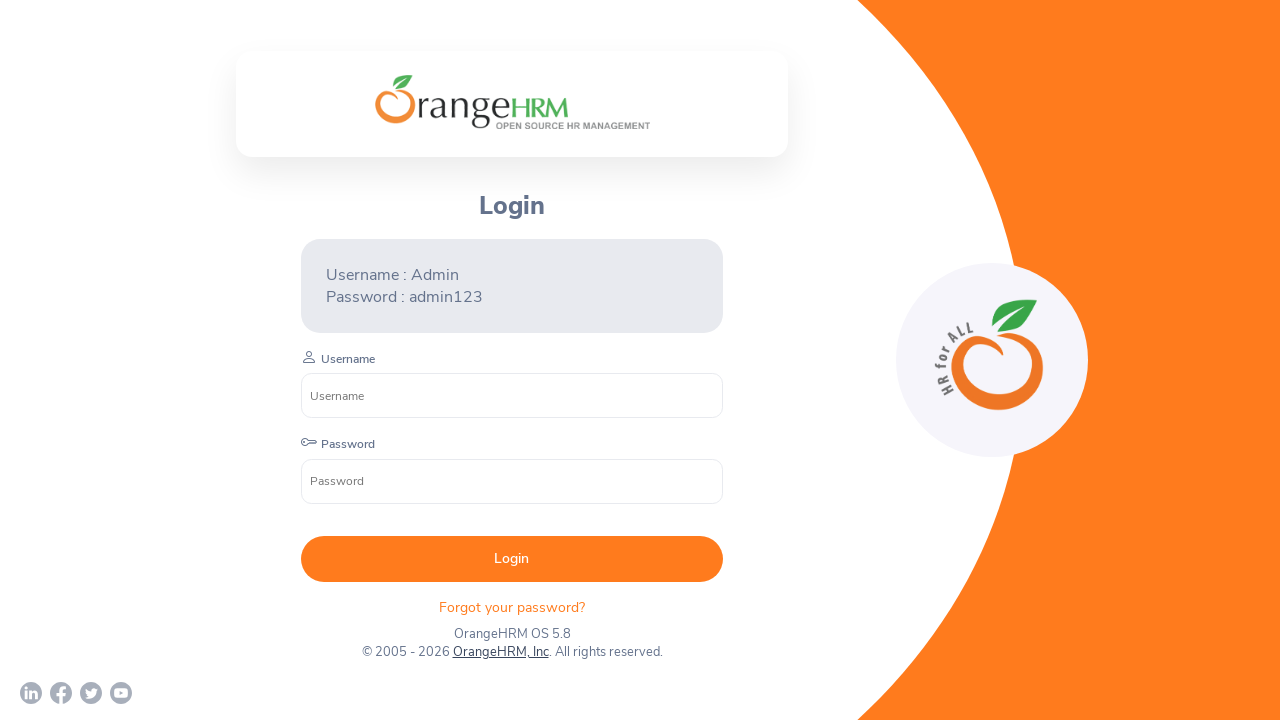

Confirmed parent window title: OrangeHRM
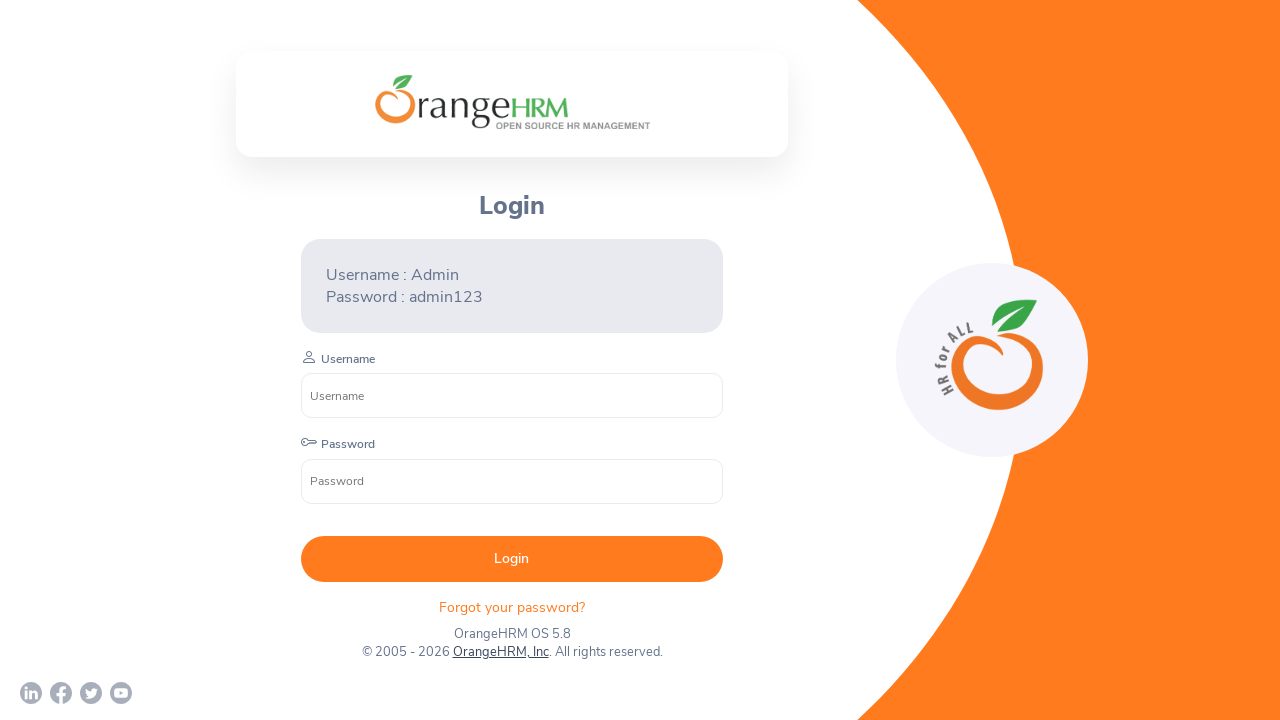

Closed child window
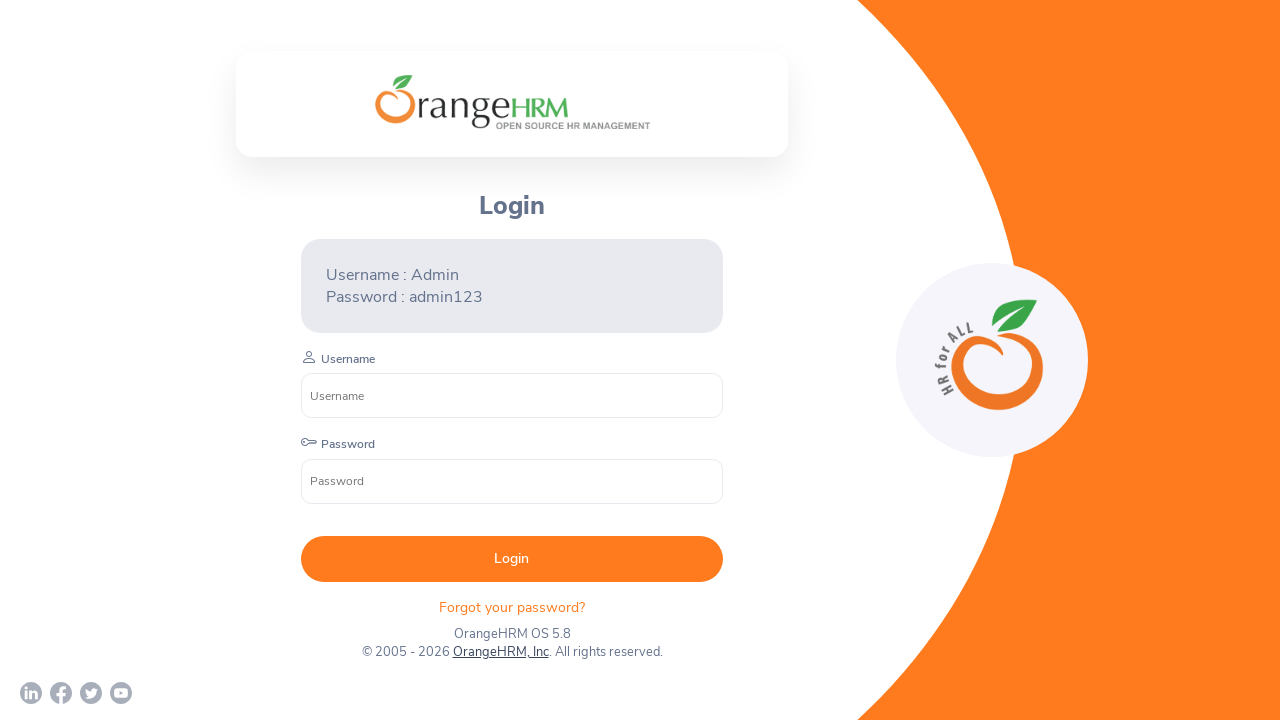

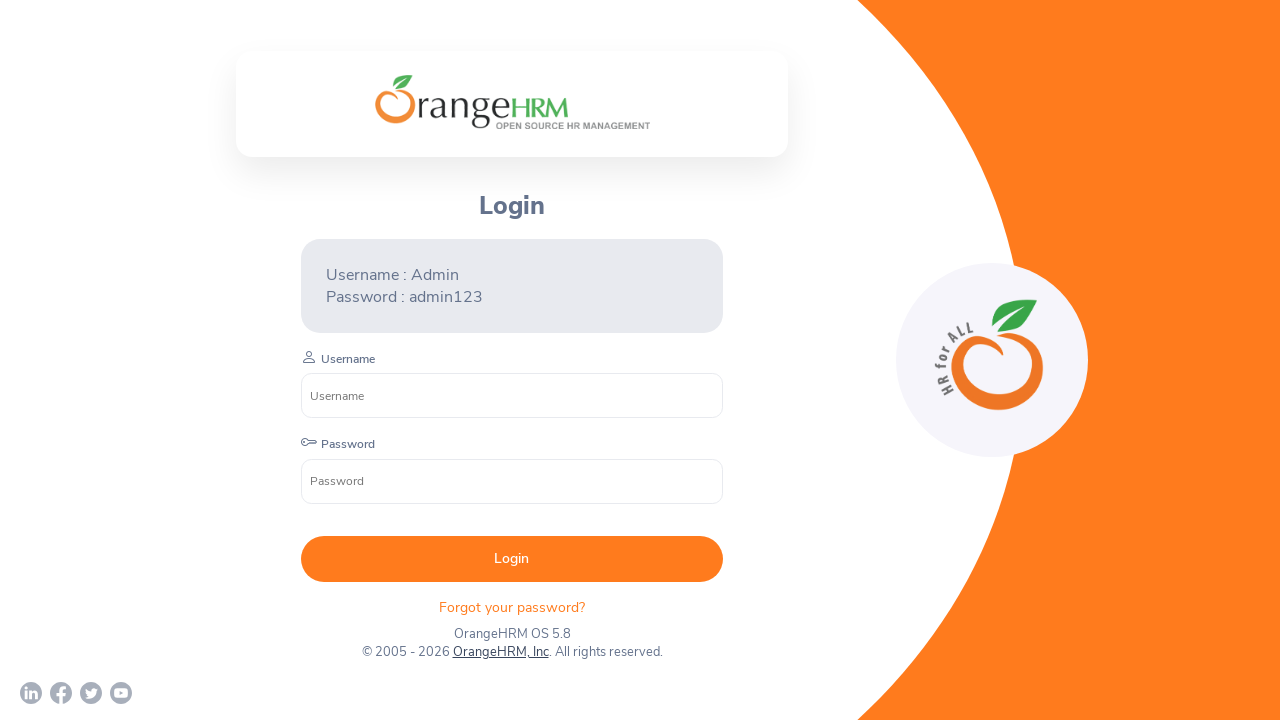